Tests Shadow DOM interaction by locating a search input field within a Shadow DOM and entering a search query in a PWA book application.

Starting URL: https://books-pwakit.appspot.com/

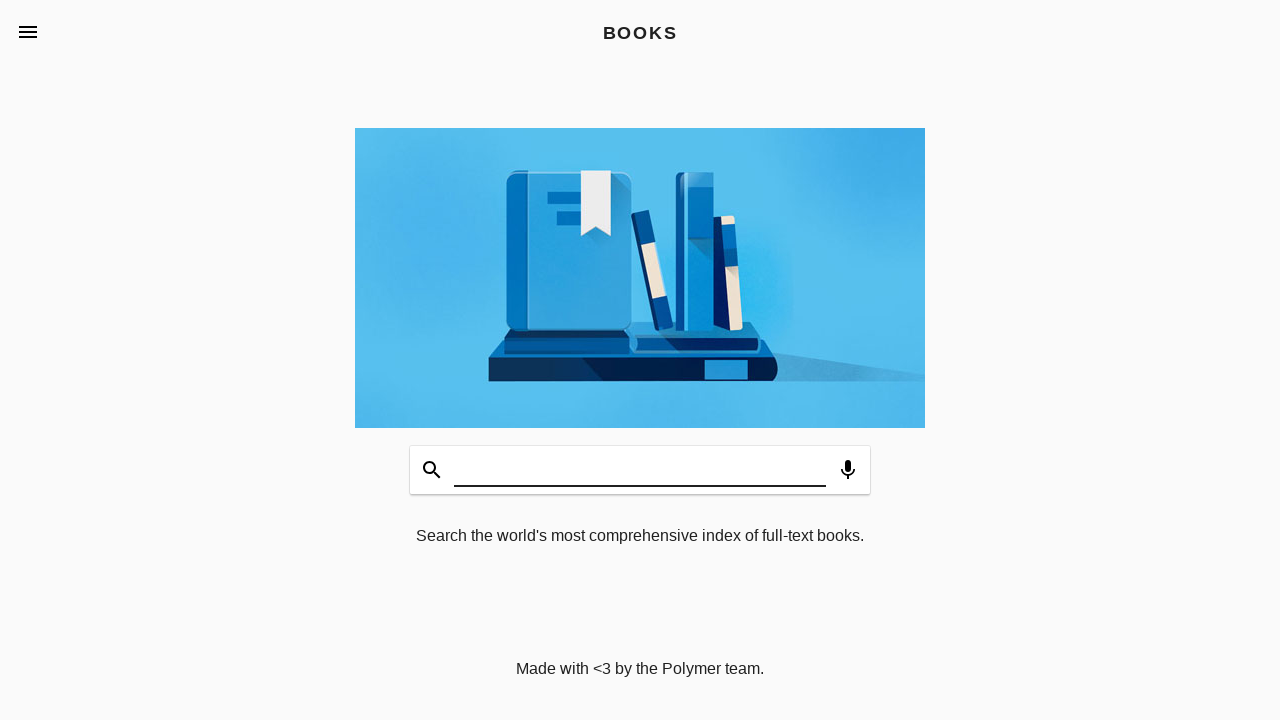

Waited for book-app element to load
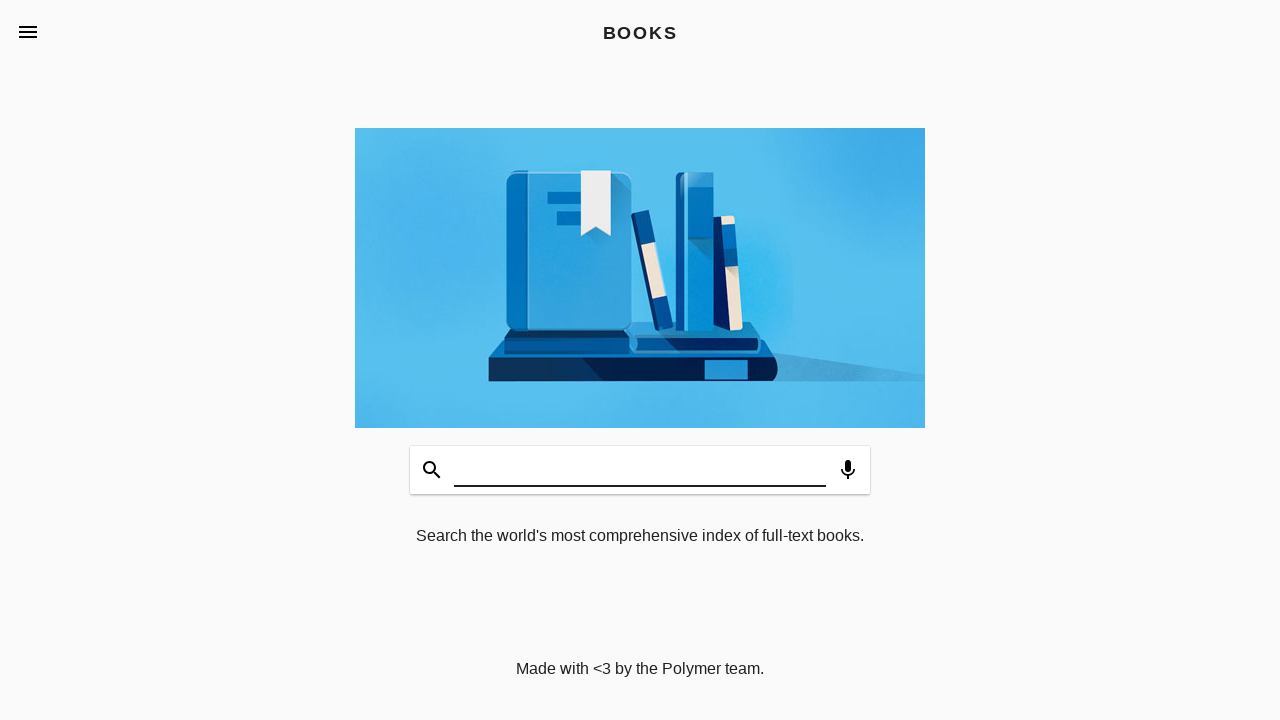

Located search input field within Shadow DOM
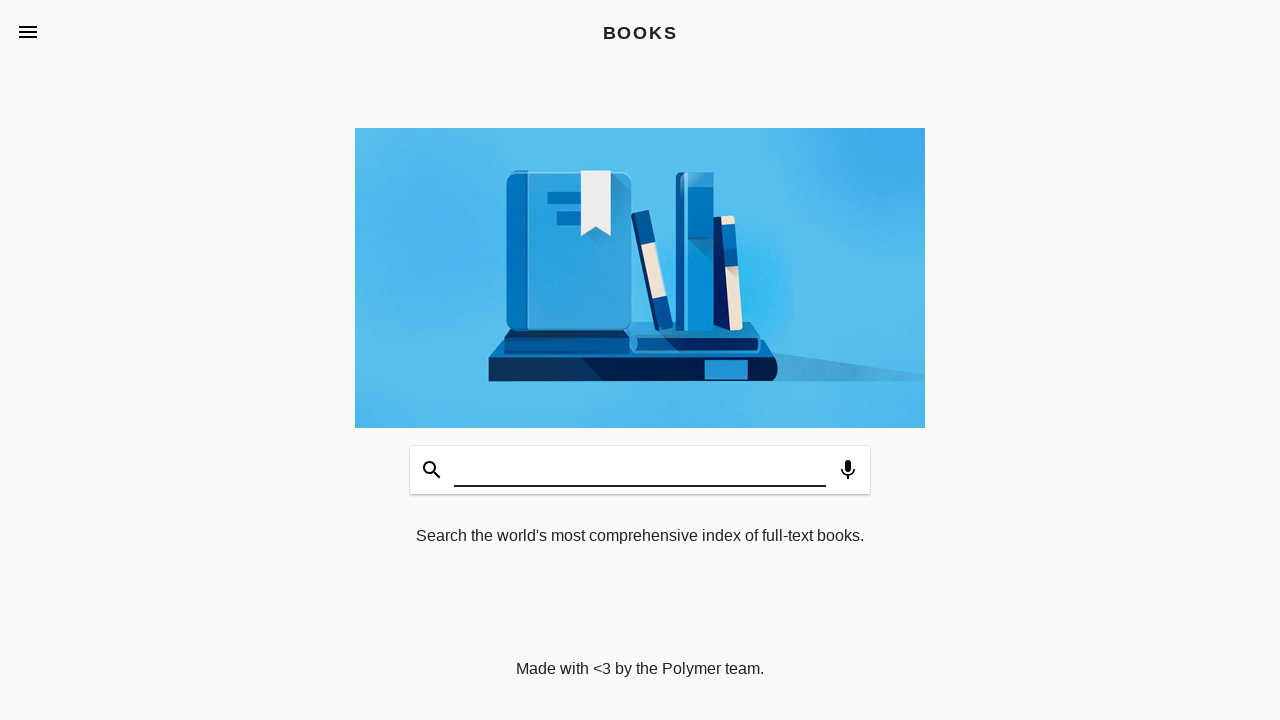

Filled search input with 'Exploring Shadow DOM Elements' on book-app >> #input
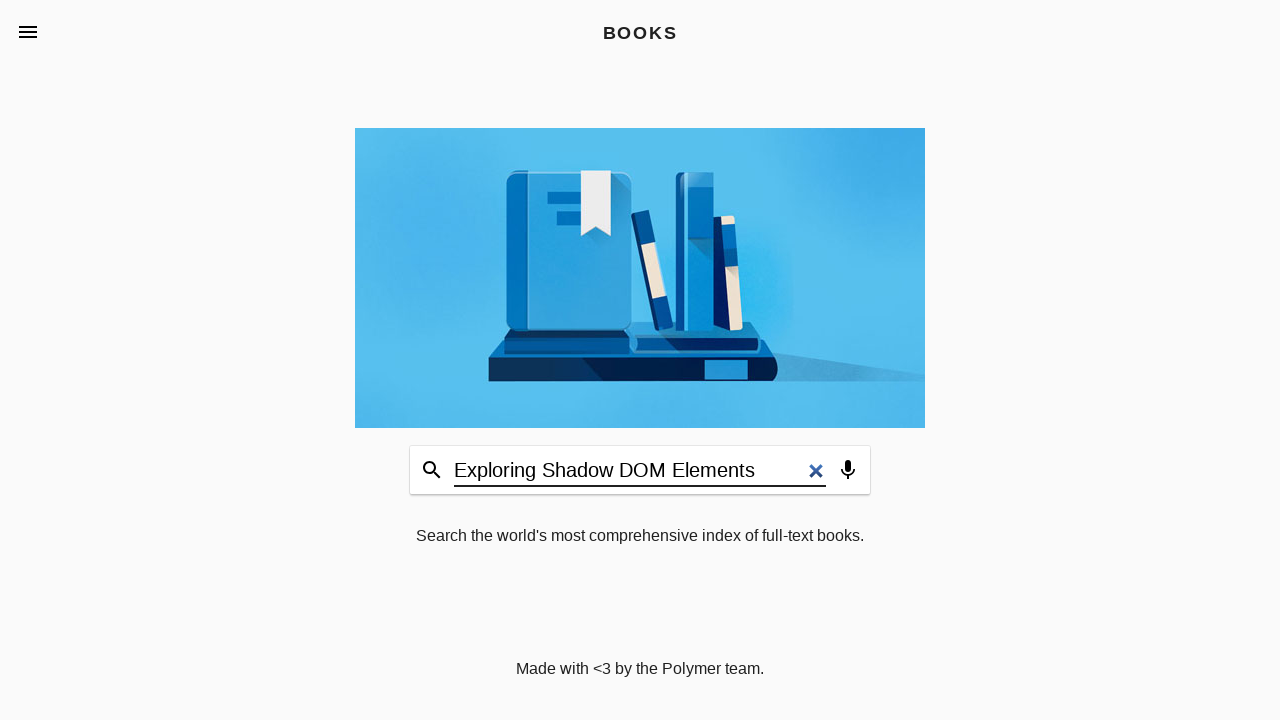

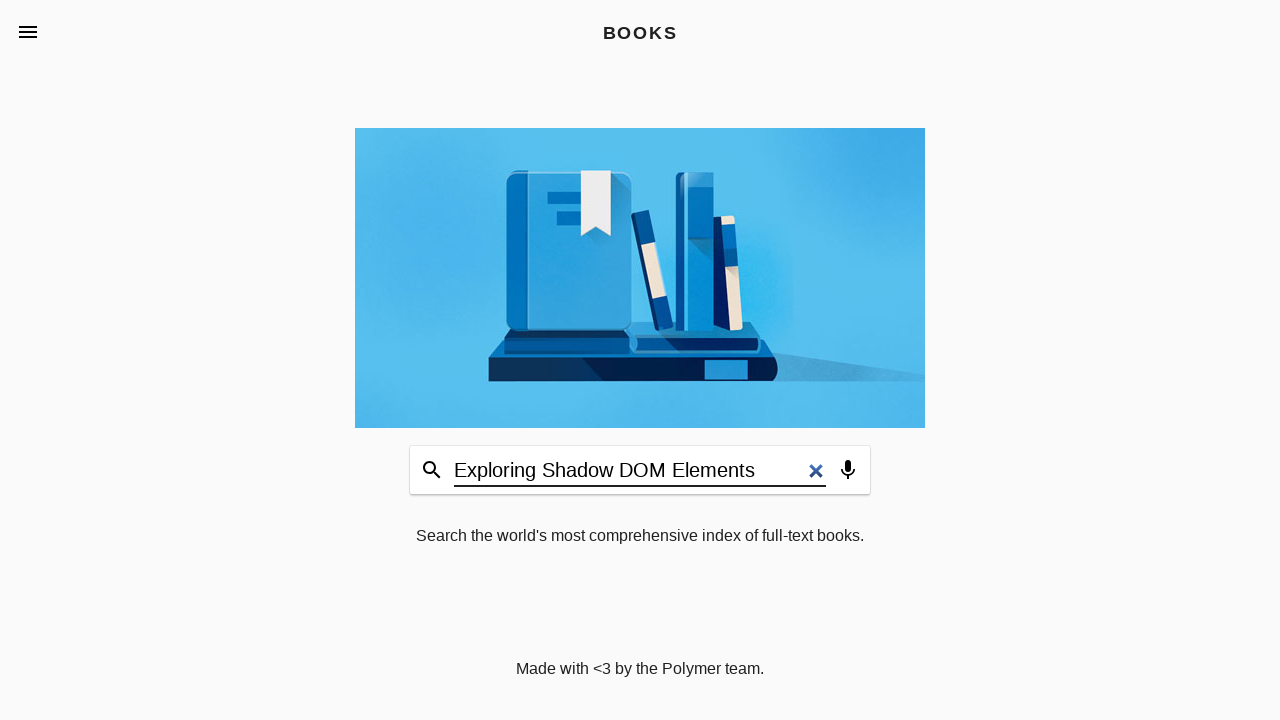